Navigates to the Free CRM homepage and verifies the page title contains expected content. This is a basic page load and title verification test.

Starting URL: https://classic.crmpro.com/index.html

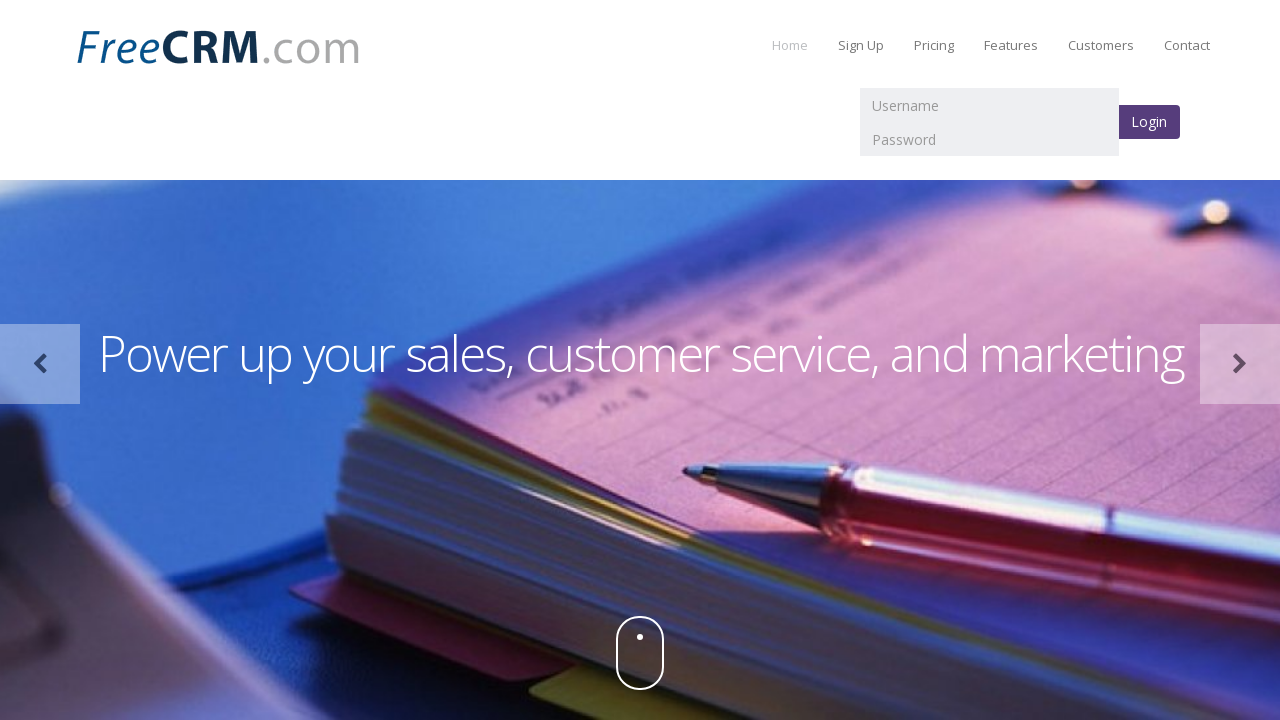

Waited for page to load with domcontentloaded state
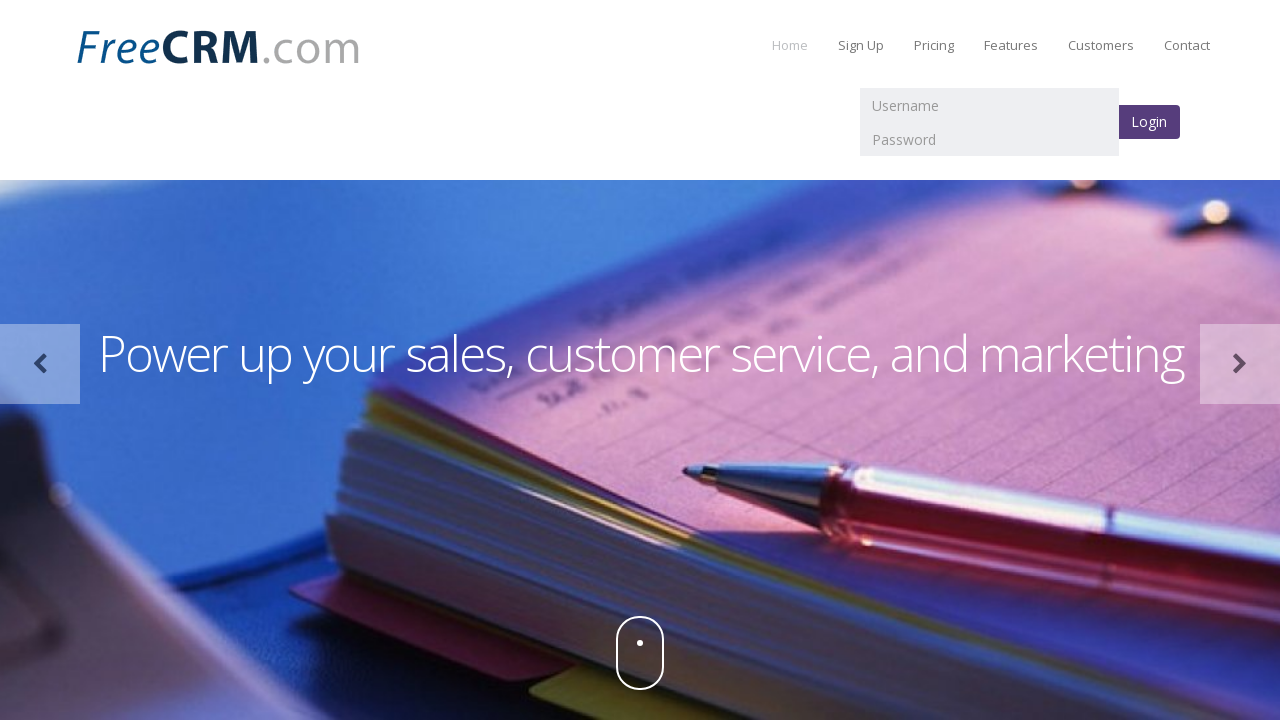

Retrieved page title: Free CRM software for customer relationship management, sales, and support.
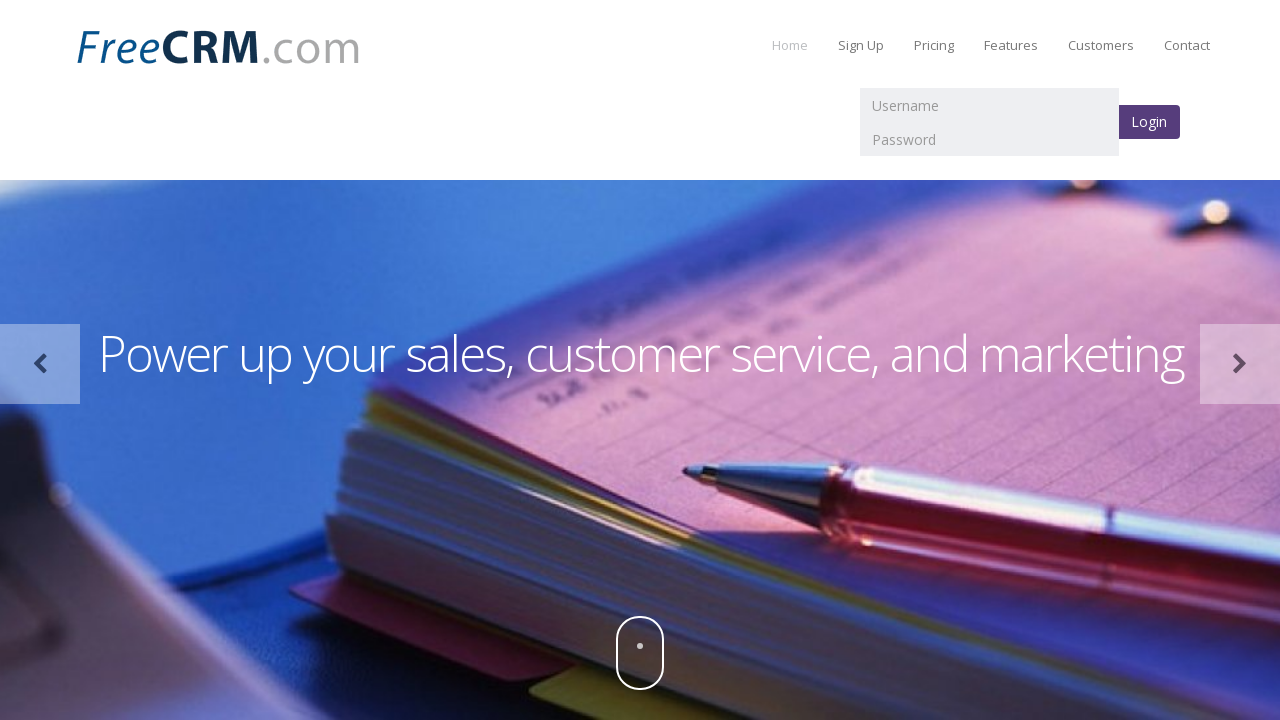

Verified page title contains CRM-related content
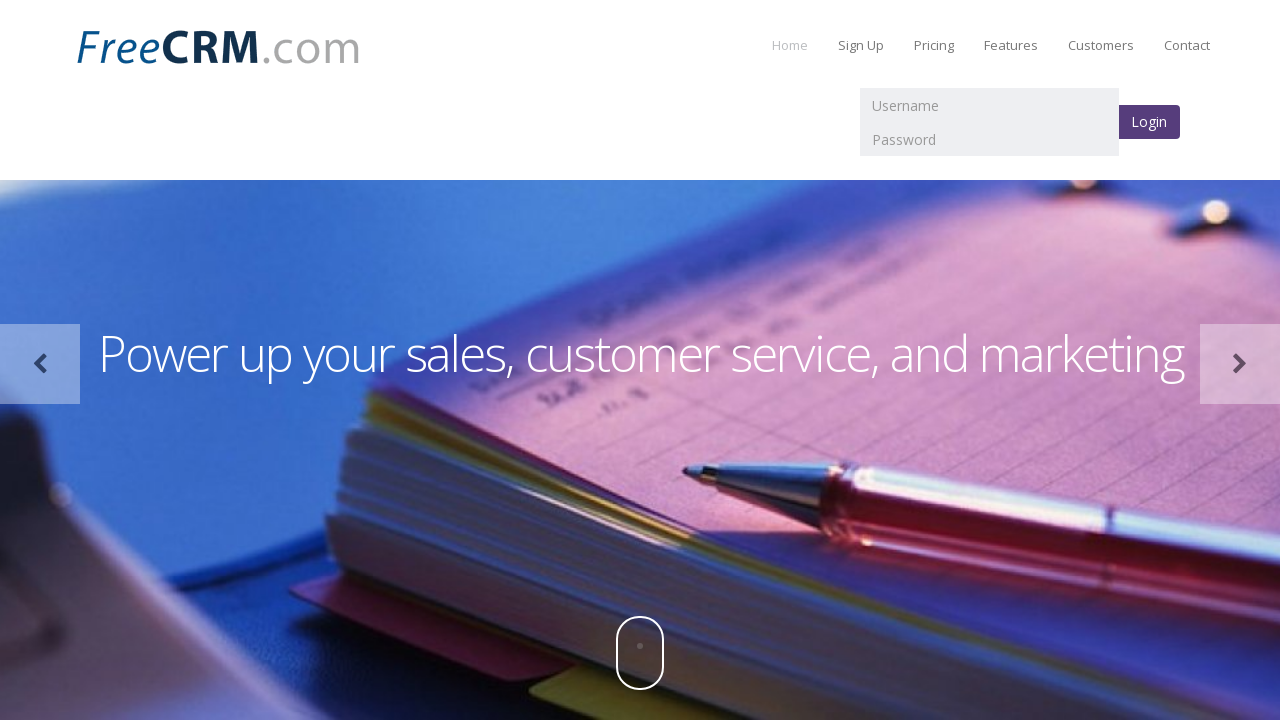

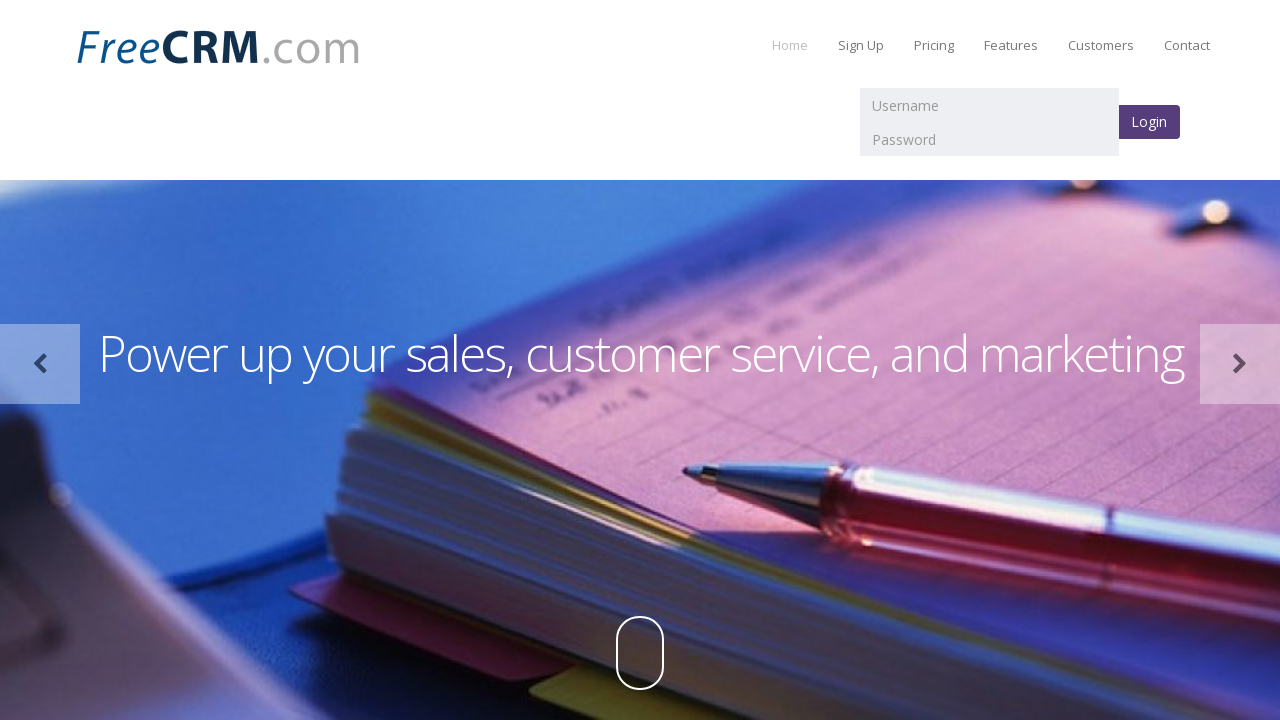